Tests that empty inputs in form fields trigger validation errors by clearing the fields and checking if the border color changes to red

Starting URL: https://www.swedbank.lt/business/finance/trade/factoring?language=ENG

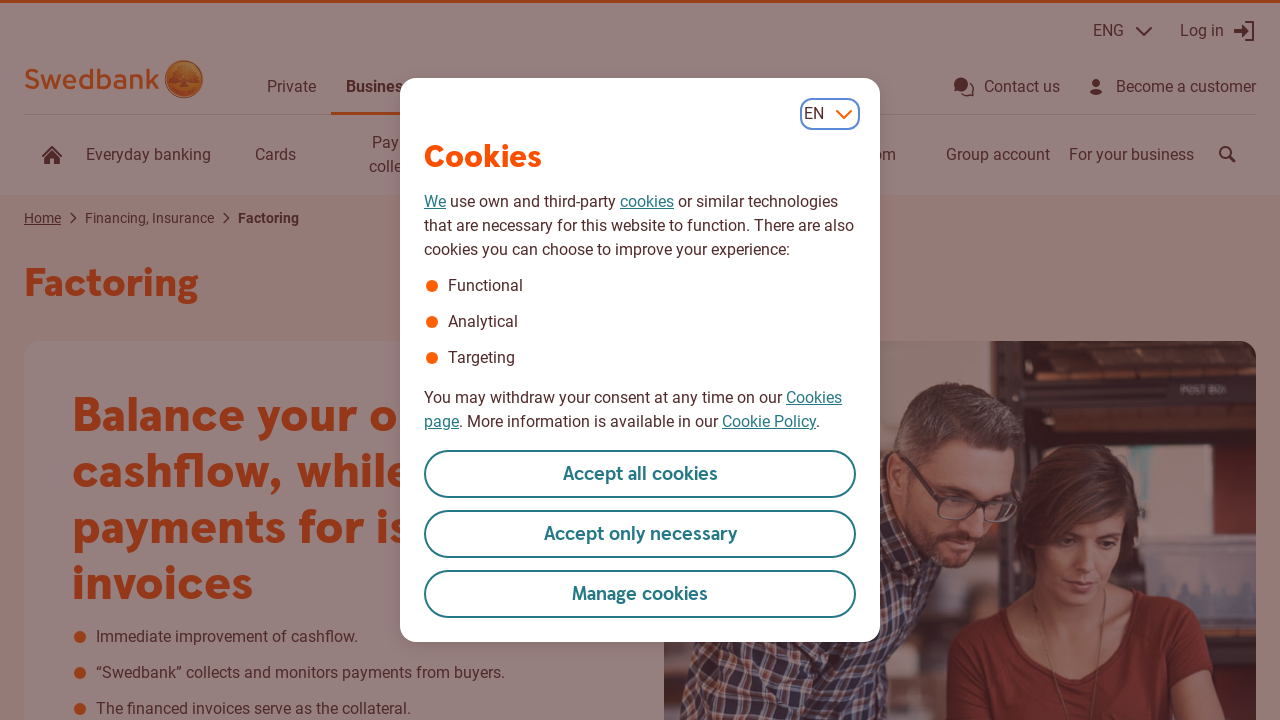

Cleared D5 form field on #D5
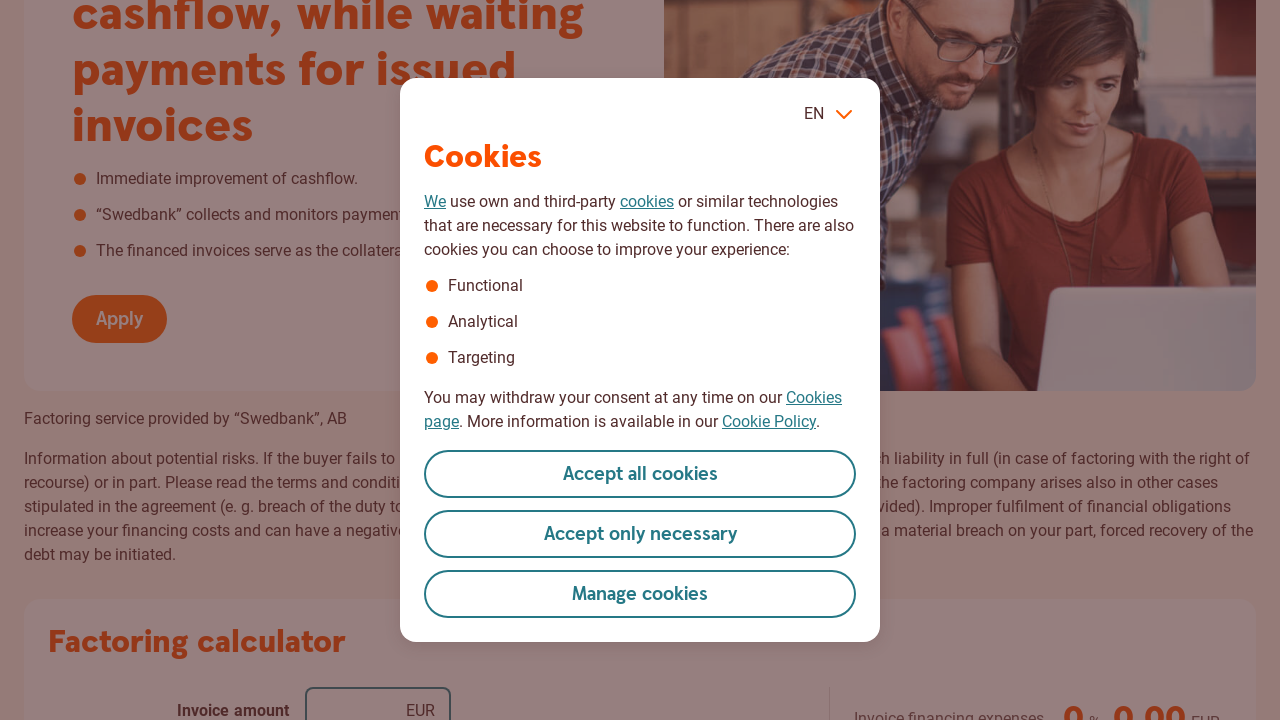

Cleared D7 form field on #D7
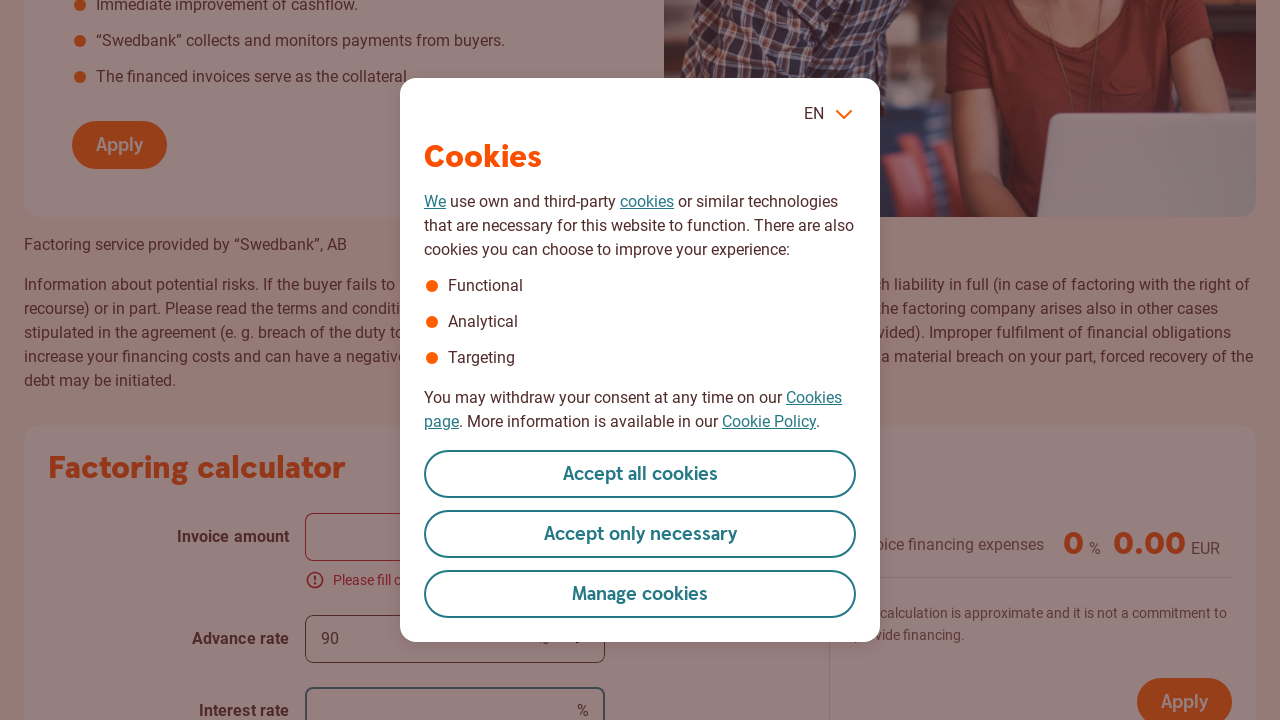

Cleared D9 form field on #D9
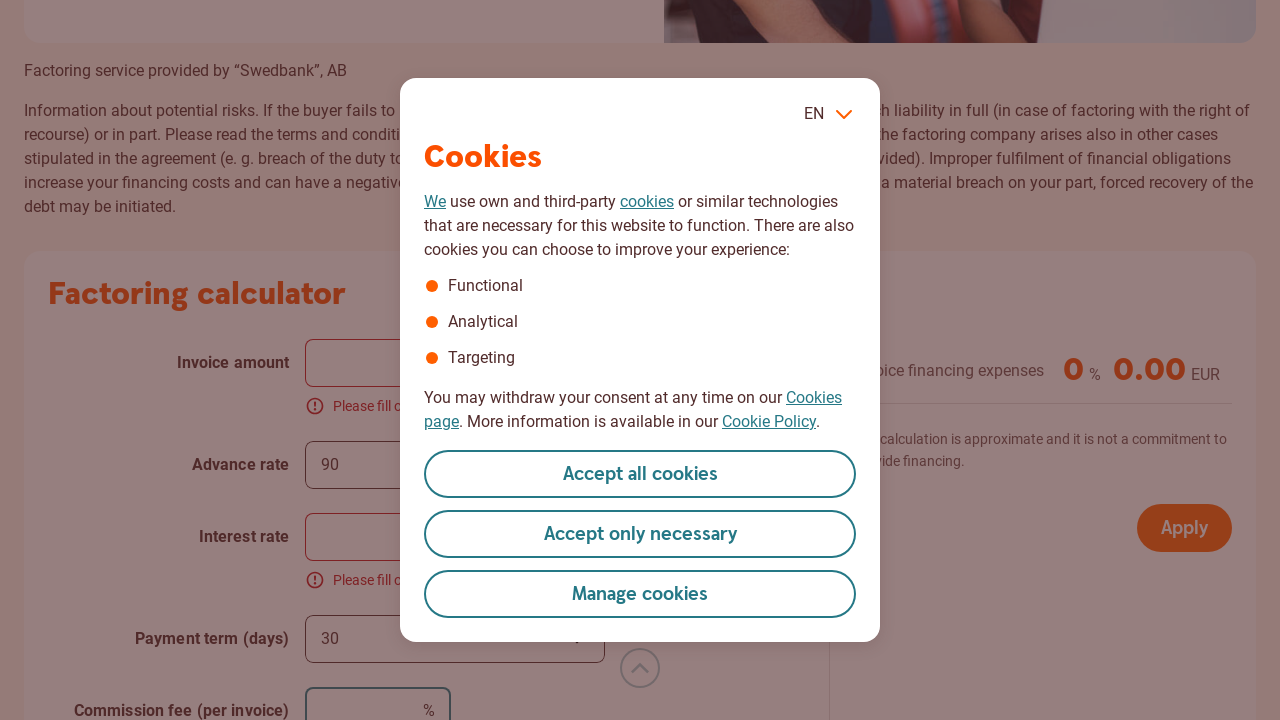

Explicitly cleared D7 form field on #D7
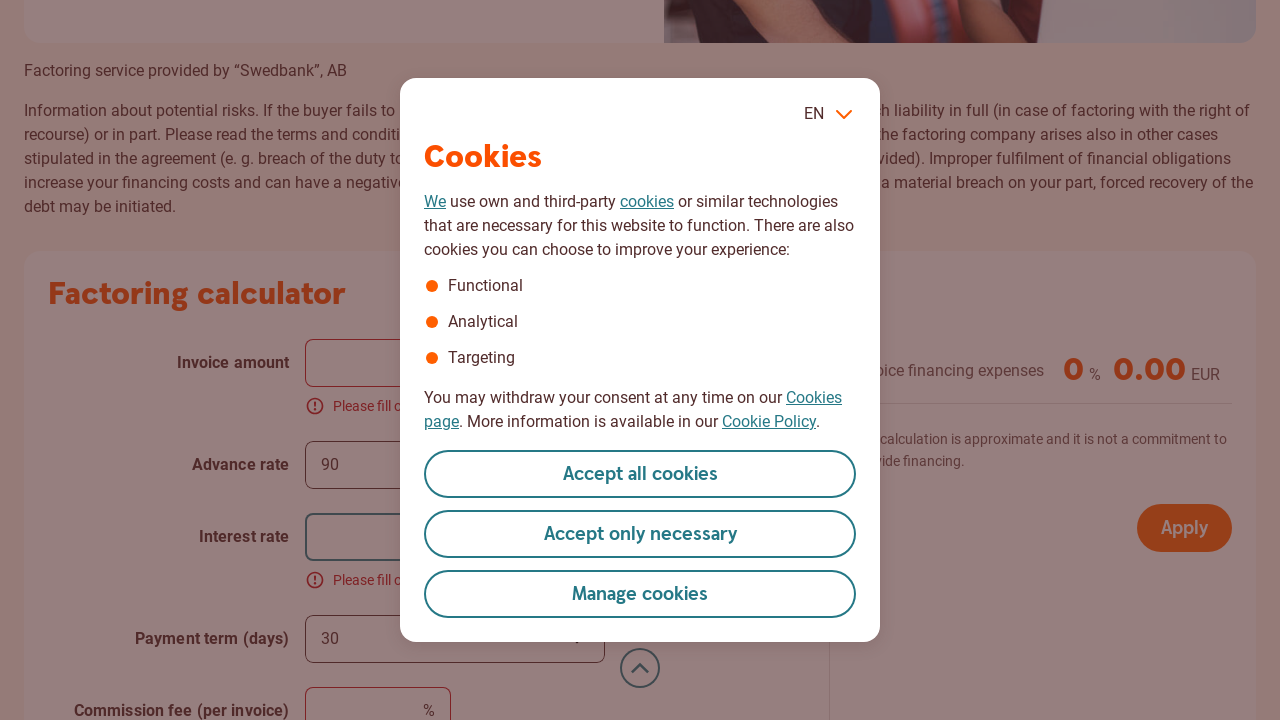

Waited 500ms for validation errors to trigger
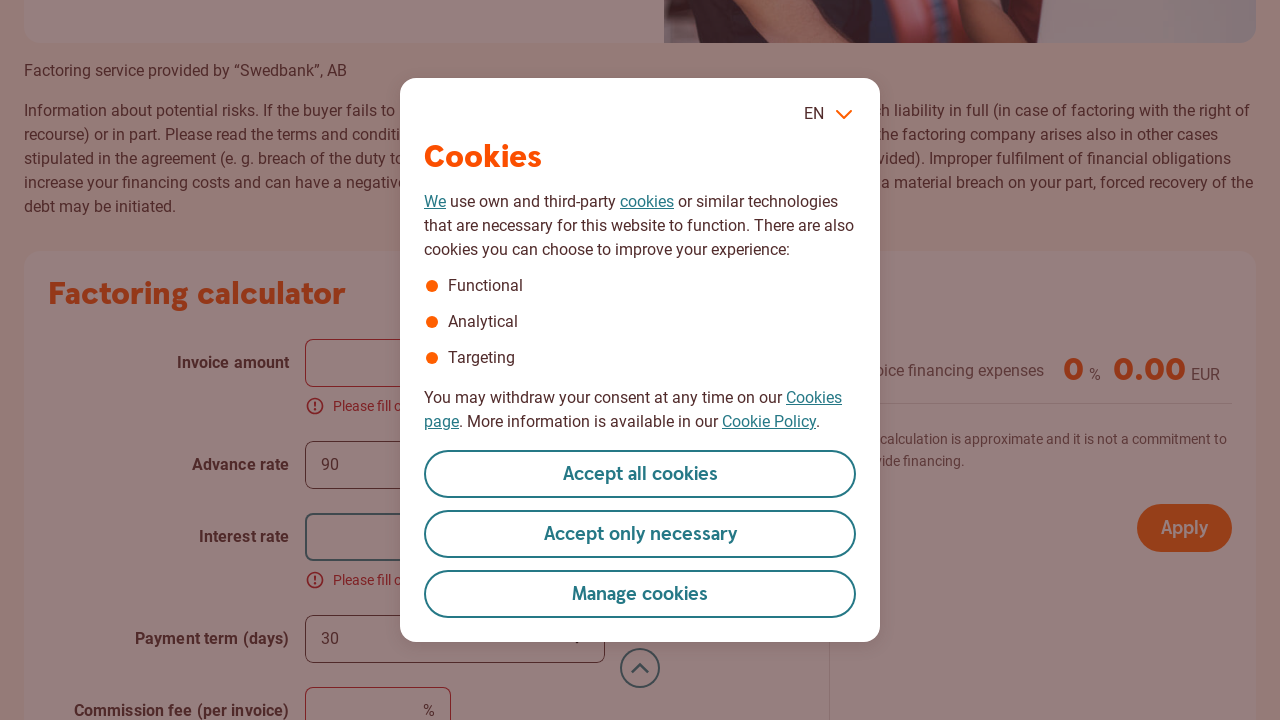

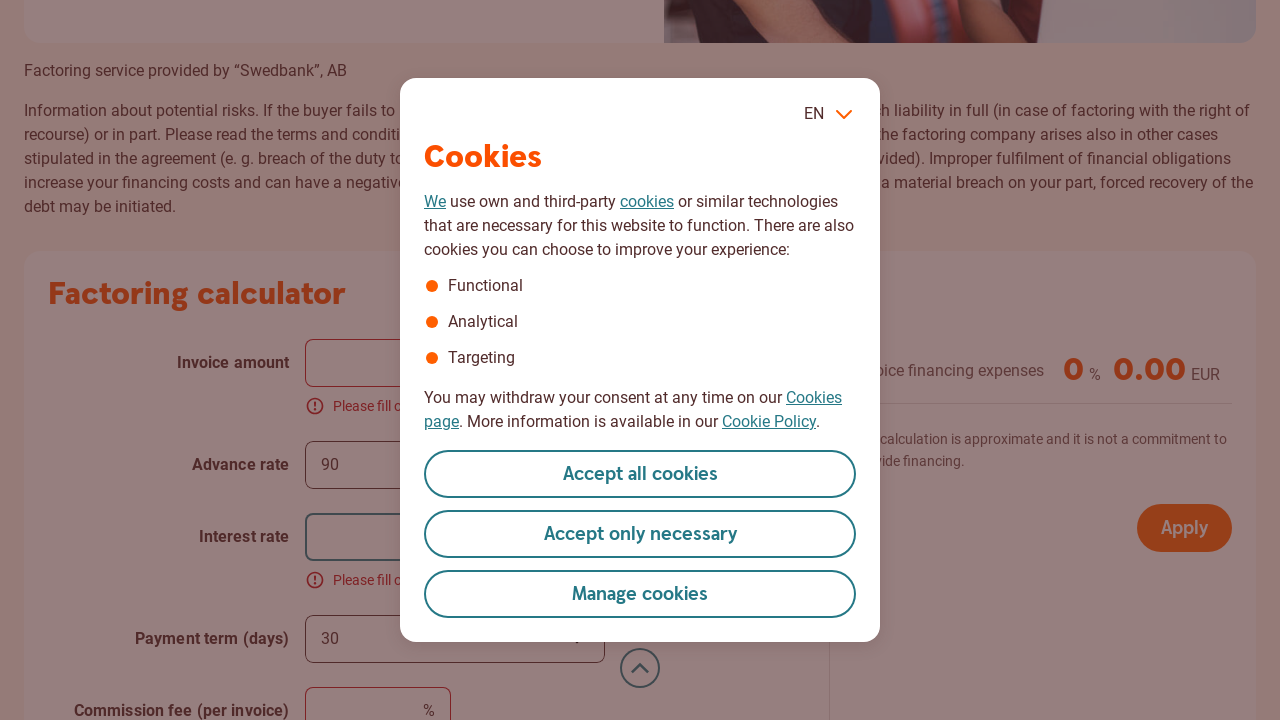